Opens the BrowserScan website which is used for testing browser fingerprinting and bot detection capabilities

Starting URL: https://www.browserscan.net

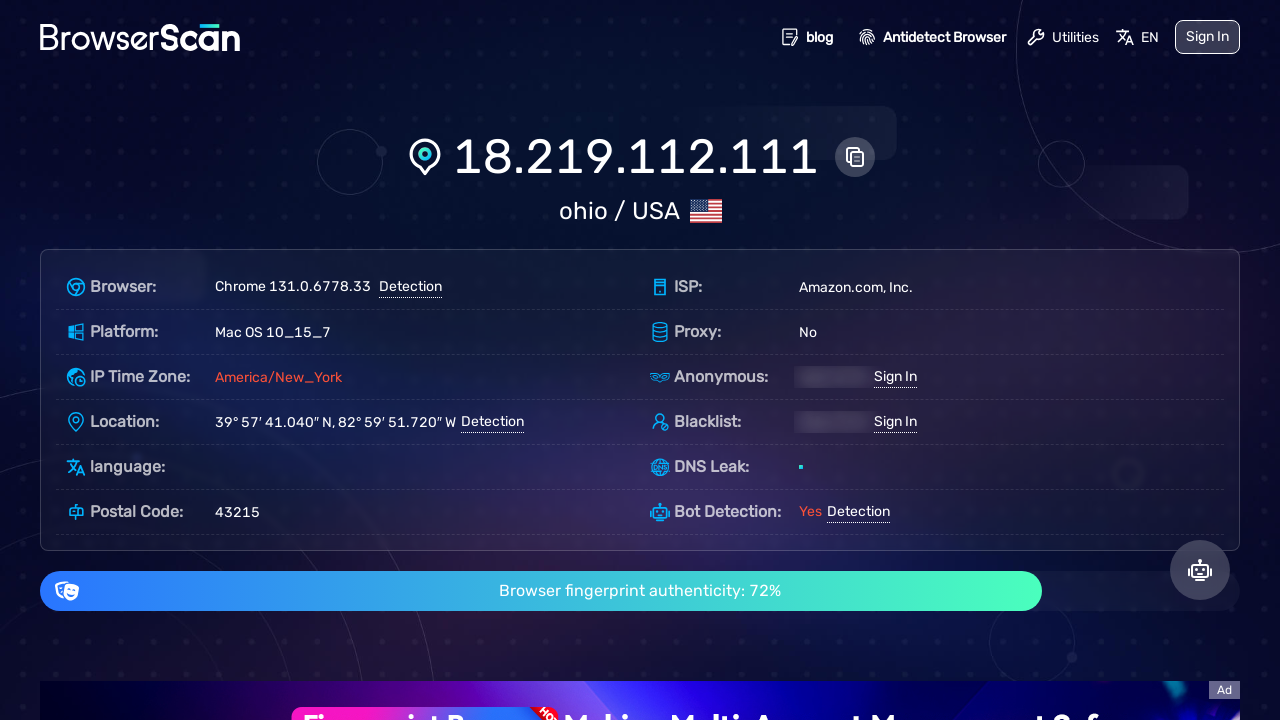

Waited for page to reach networkidle load state
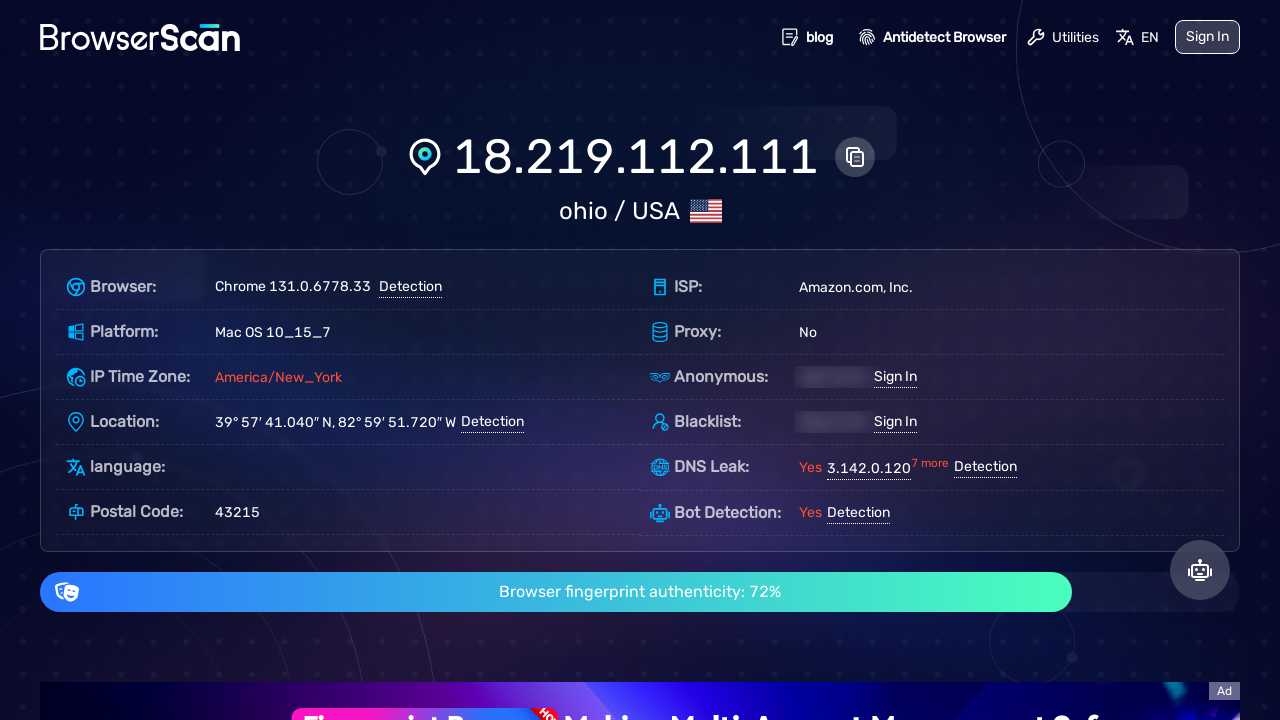

Verified body element is visible and page content loaded
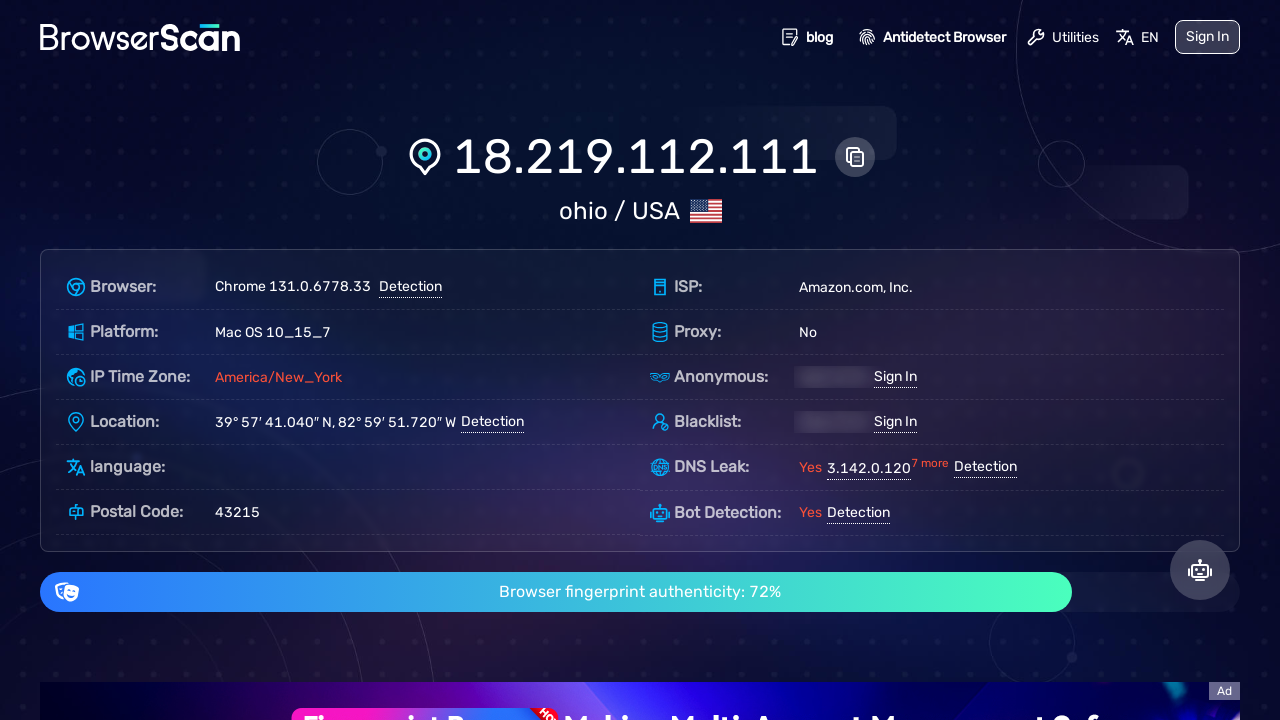

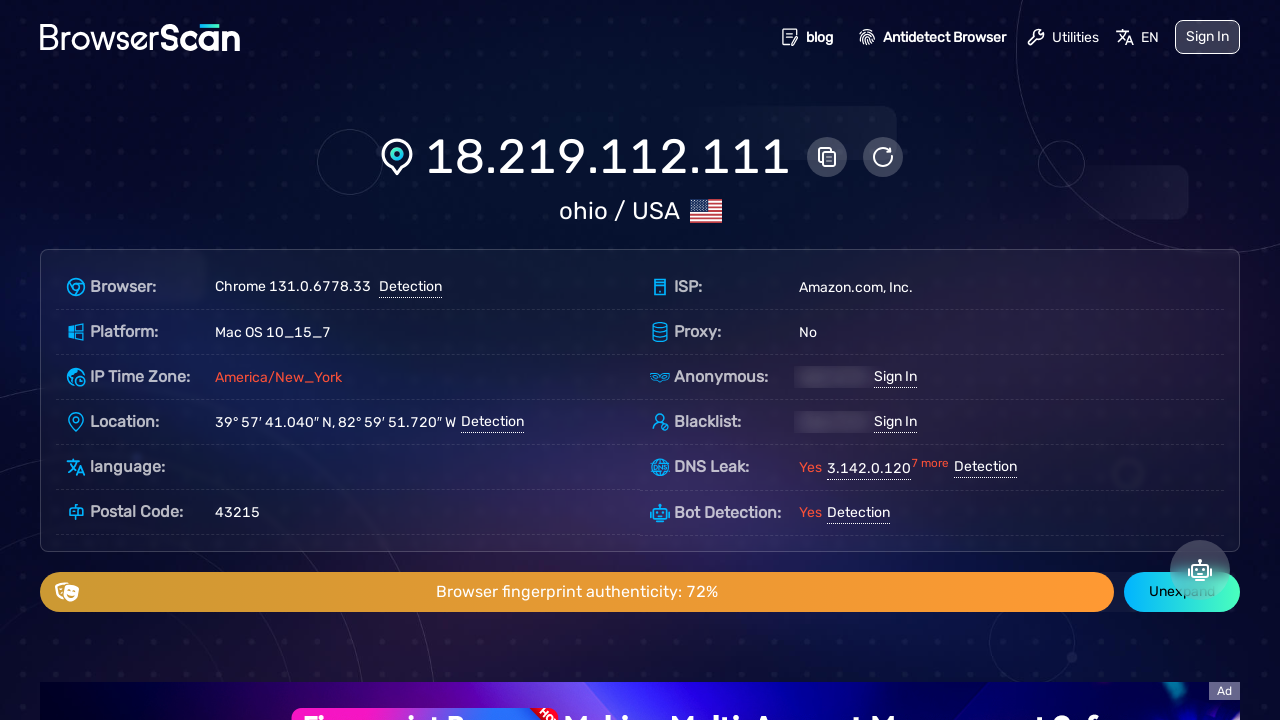